Tests iframe handling by scrolling to a specific frame, switching to it, and filling out a registration form with multiple fields

Starting URL: https://www.hyrtutorials.com/p/frames-practice.html

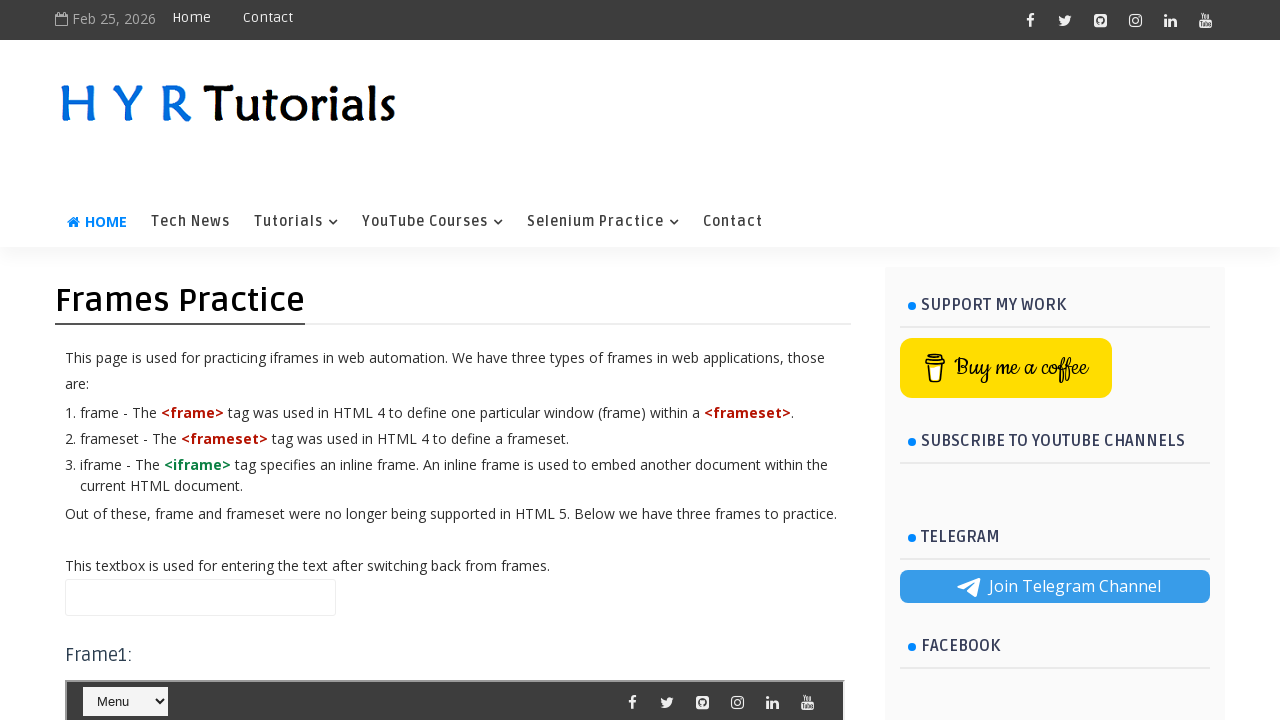

Scrolled iframe2 element into view
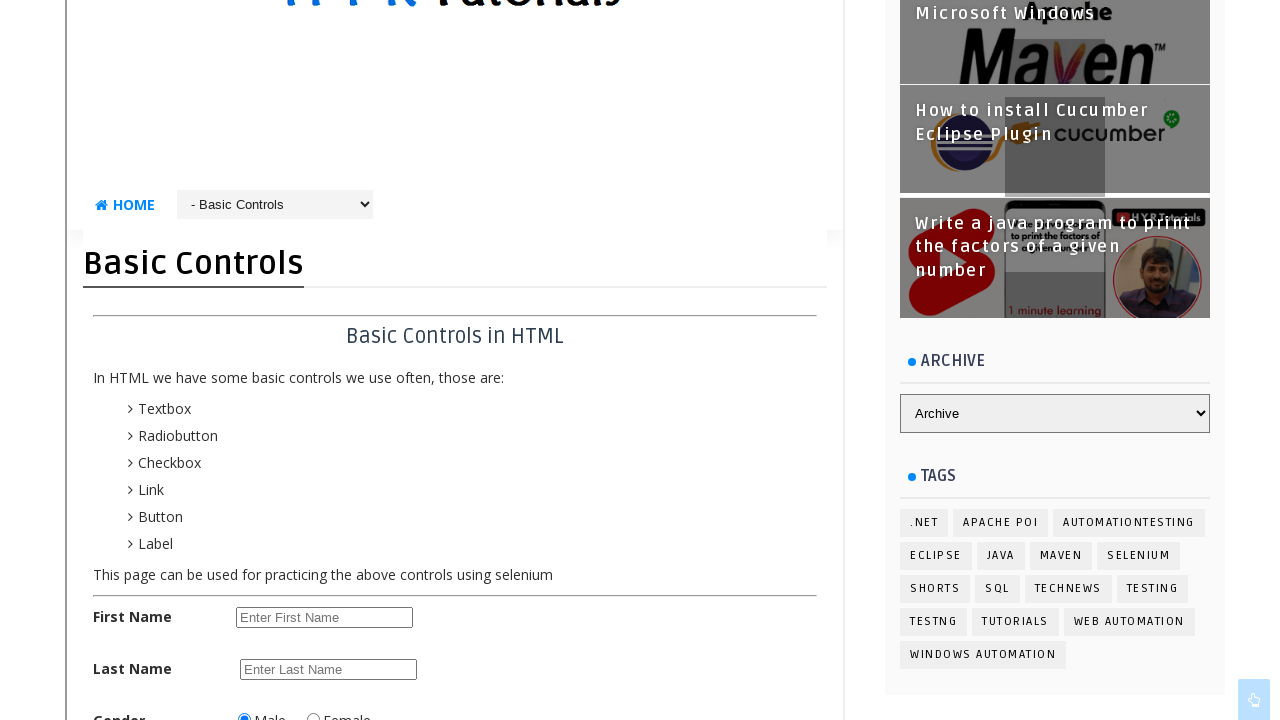

Switched to iframe2 frame
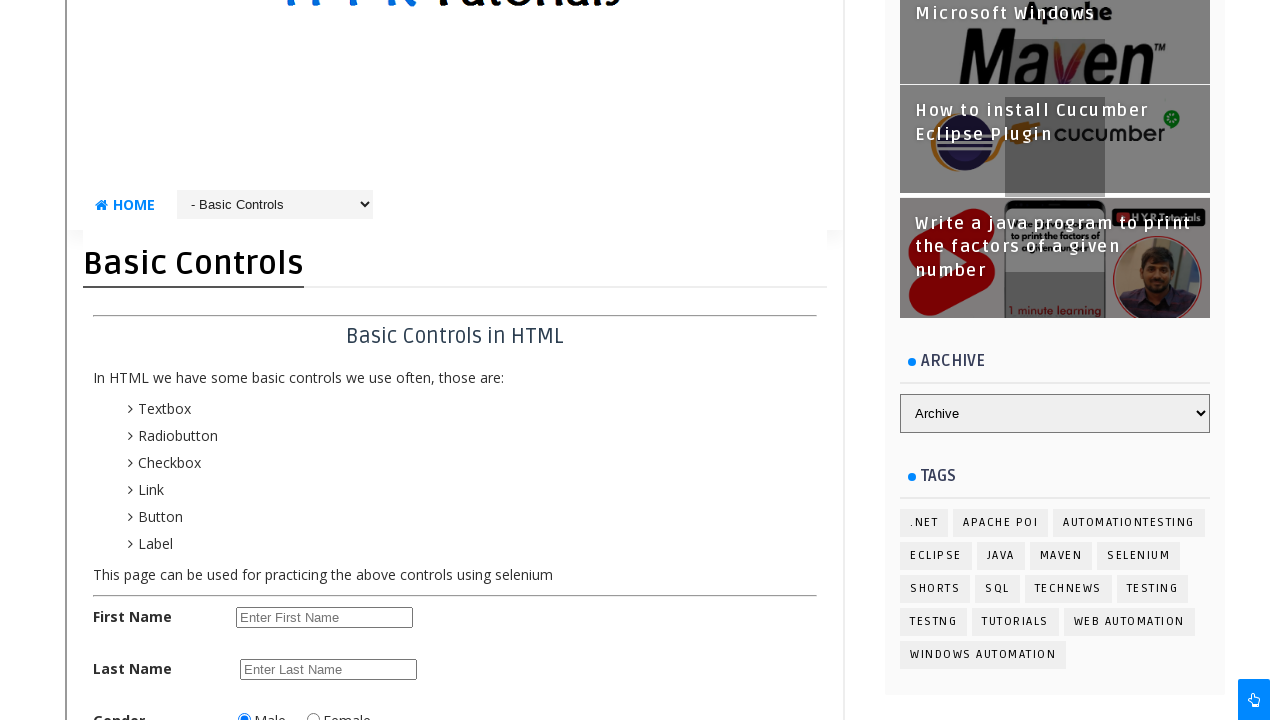

Filled first name field with 'Jessica' on #frm2 >> internal:control=enter-frame >> xpath=//div[@class='basicControls']//in
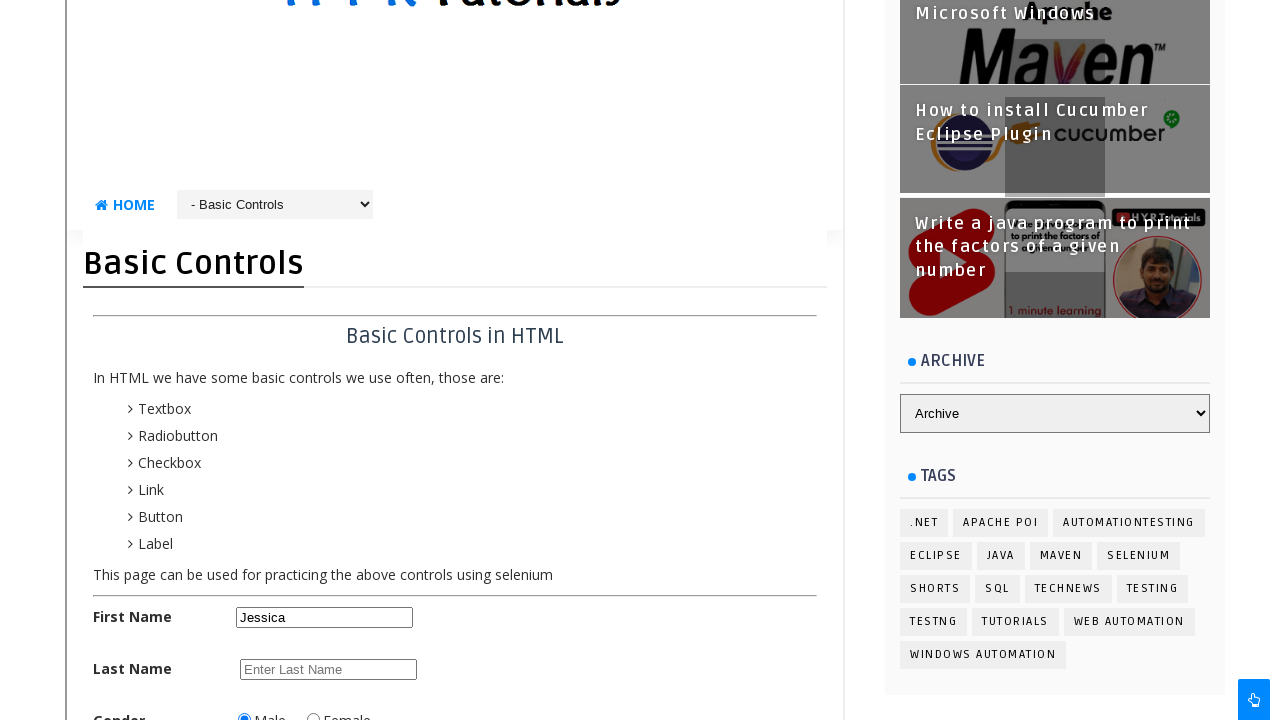

Filled last name field with 'Simpson' on #frm2 >> internal:control=enter-frame >> xpath=//div[@class='basicControls']//in
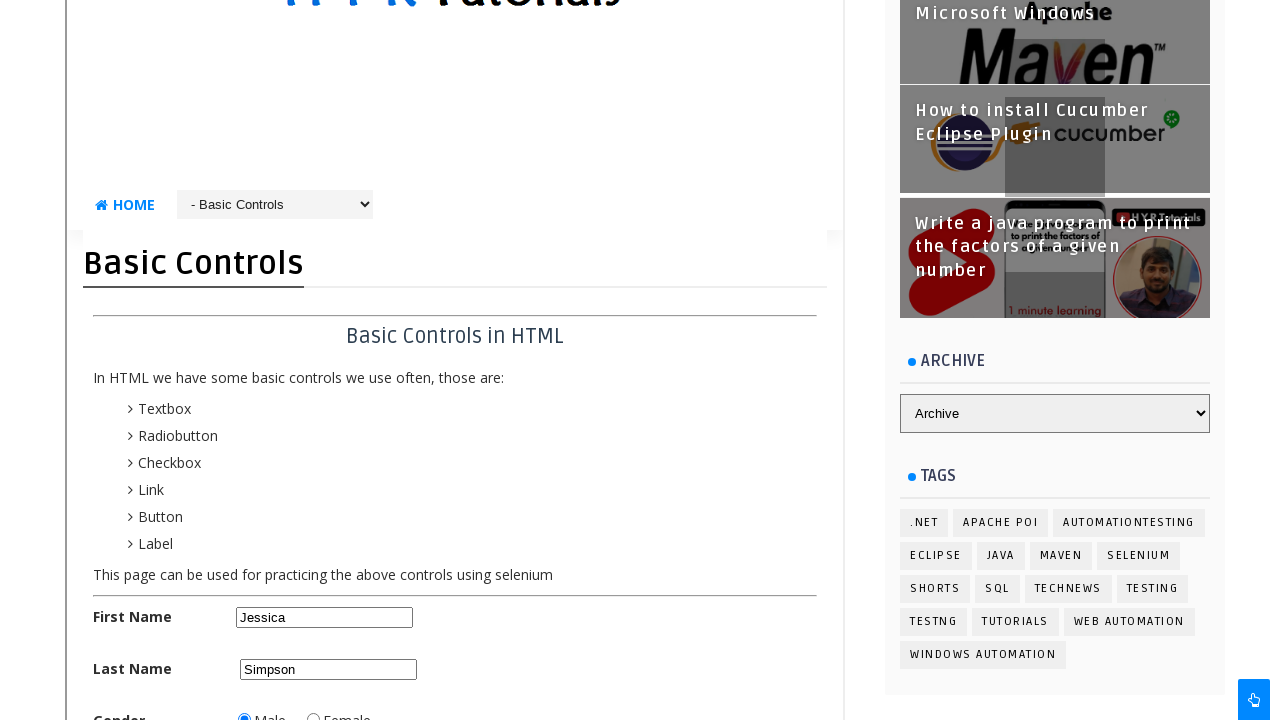

Selected female gender radio button at (313, 714) on #frm2 >> internal:control=enter-frame >> xpath=//div[@class='basicControls']//in
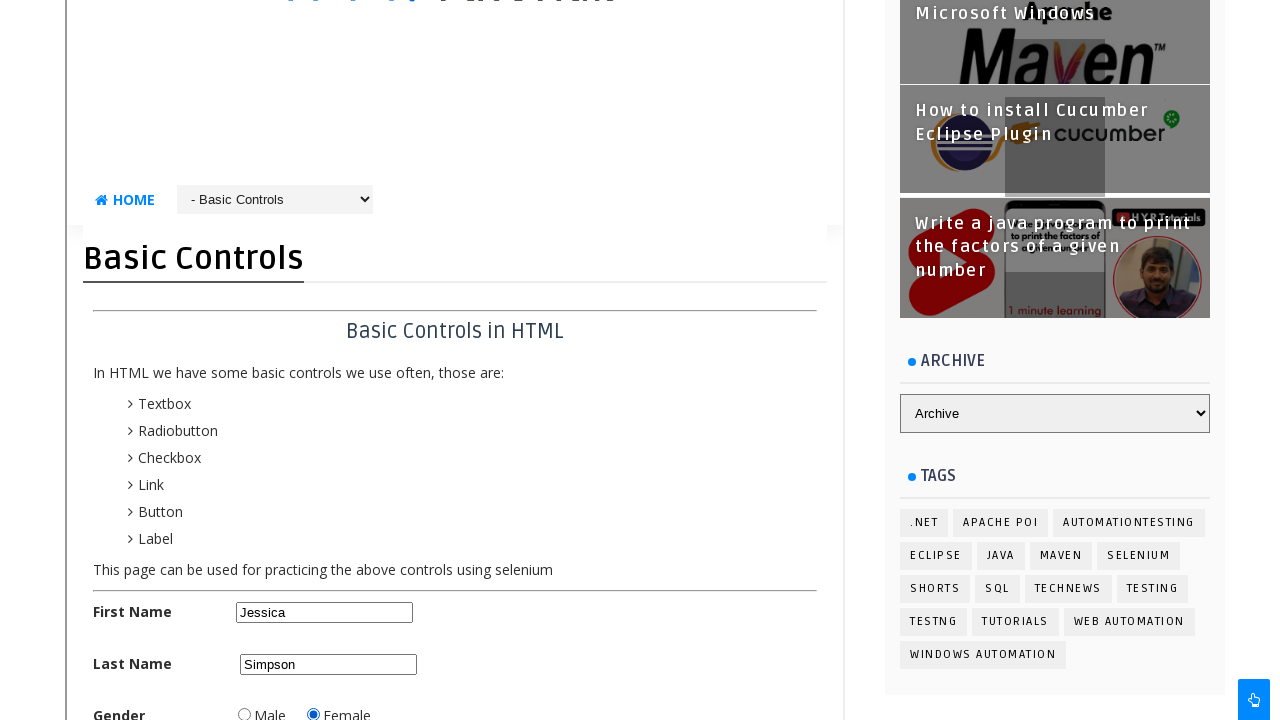

Checked English language checkbox at (244, 360) on #frm2 >> internal:control=enter-frame >> xpath=//div[@class='basicControls']//in
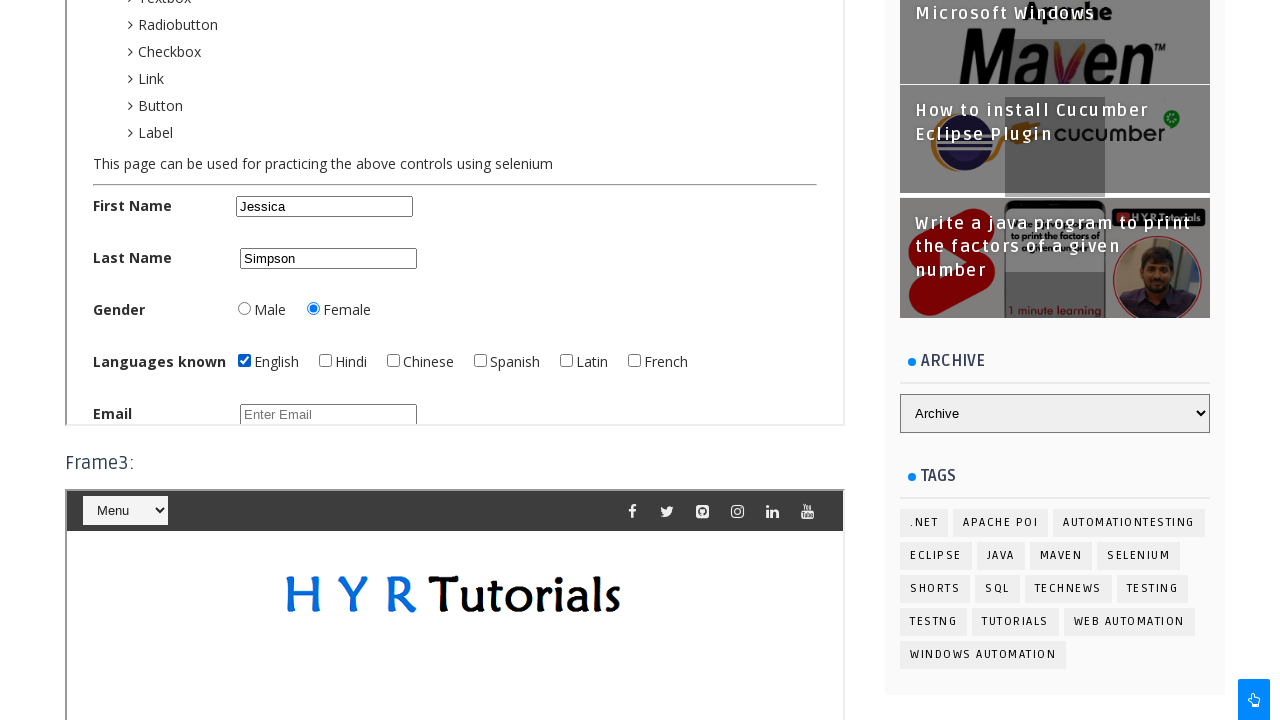

Filled email field with 'jessica.simpson@email.com' on #frm2 >> internal:control=enter-frame >> xpath=//div[@class='basicControls']//in
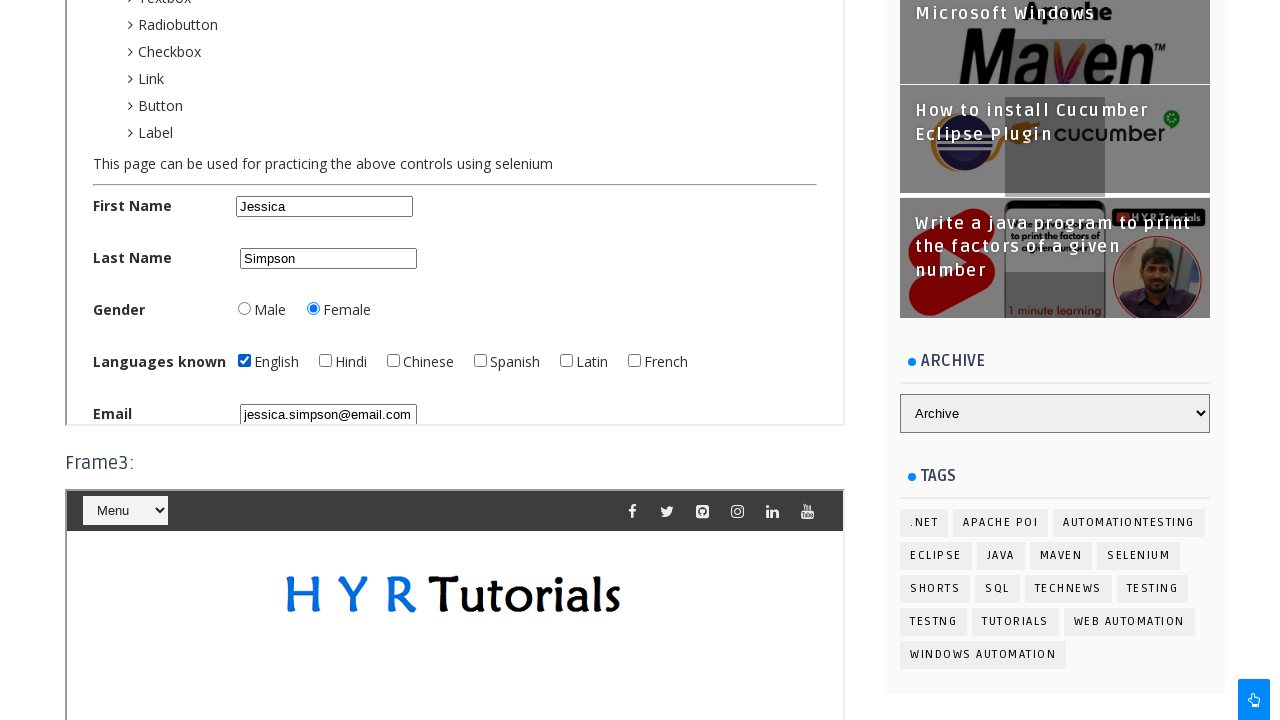

Filled password field with 'password123' on #frm2 >> internal:control=enter-frame >> xpath=//div[@class='basicControls']//in
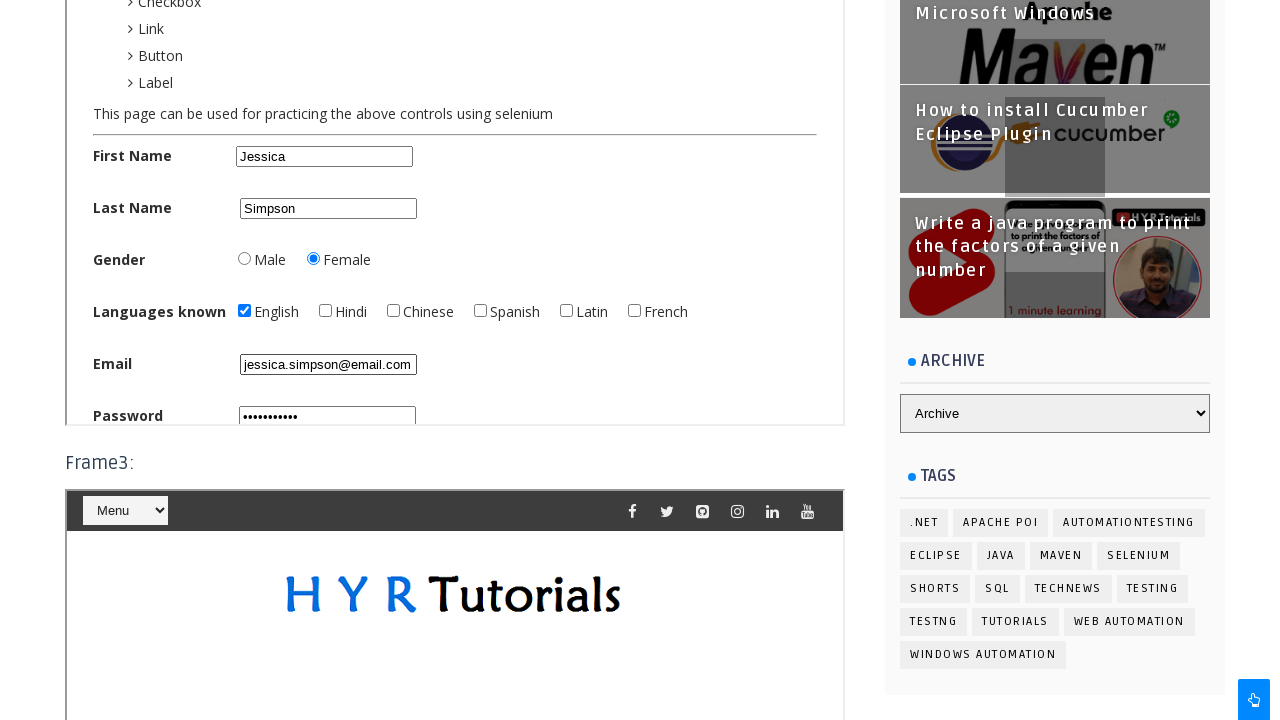

Clicked register button to submit form at (268, 360) on #frm2 >> internal:control=enter-frame >> xpath=//div[@class='basicControls']//bu
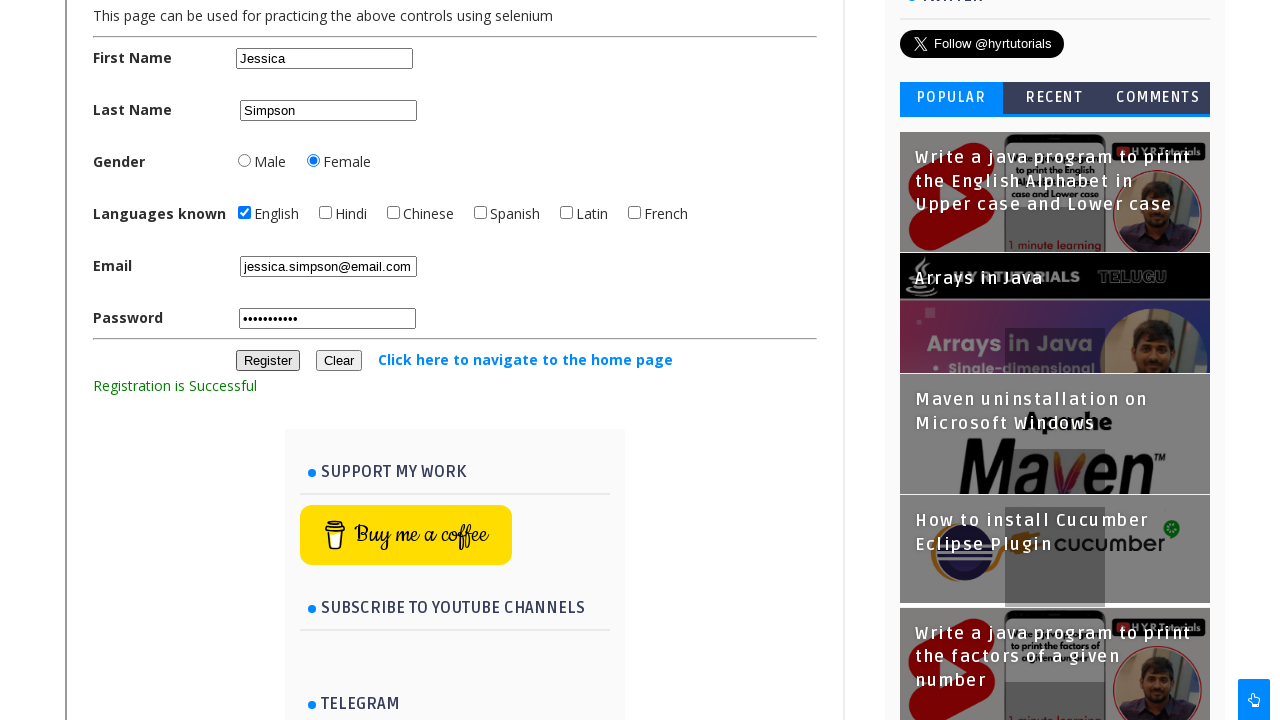

Waited 3 seconds for form submission to complete
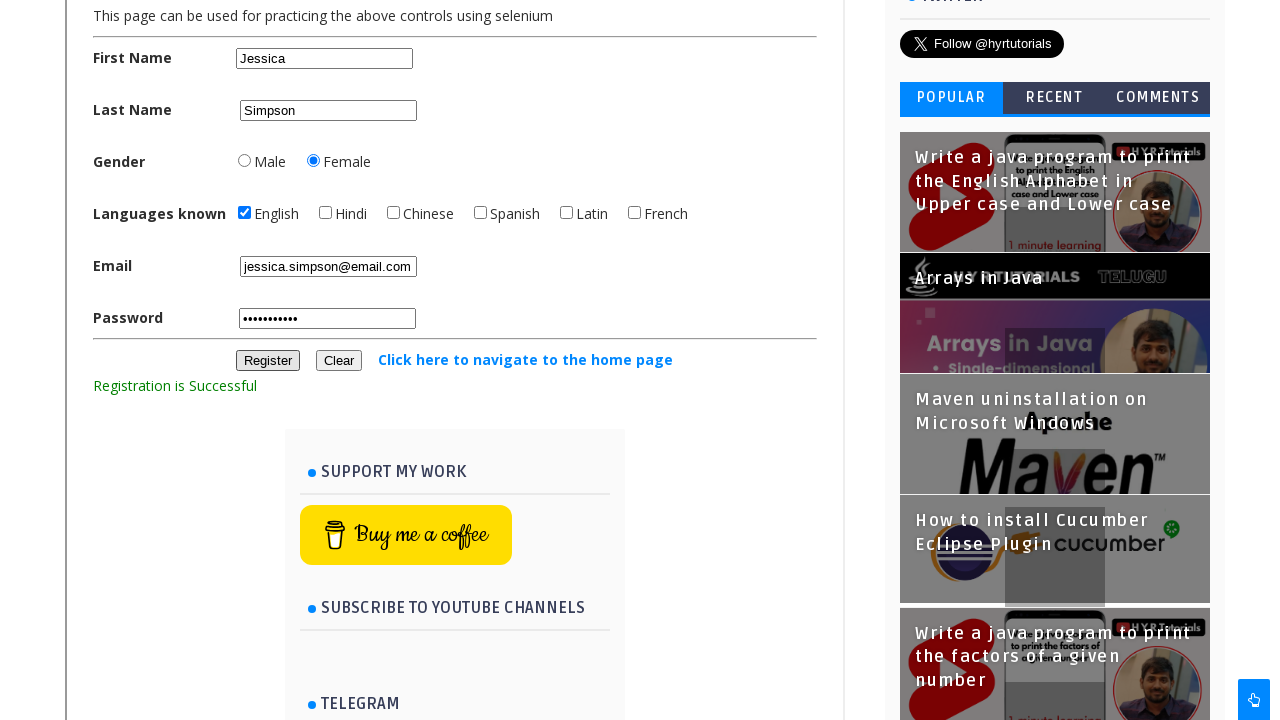

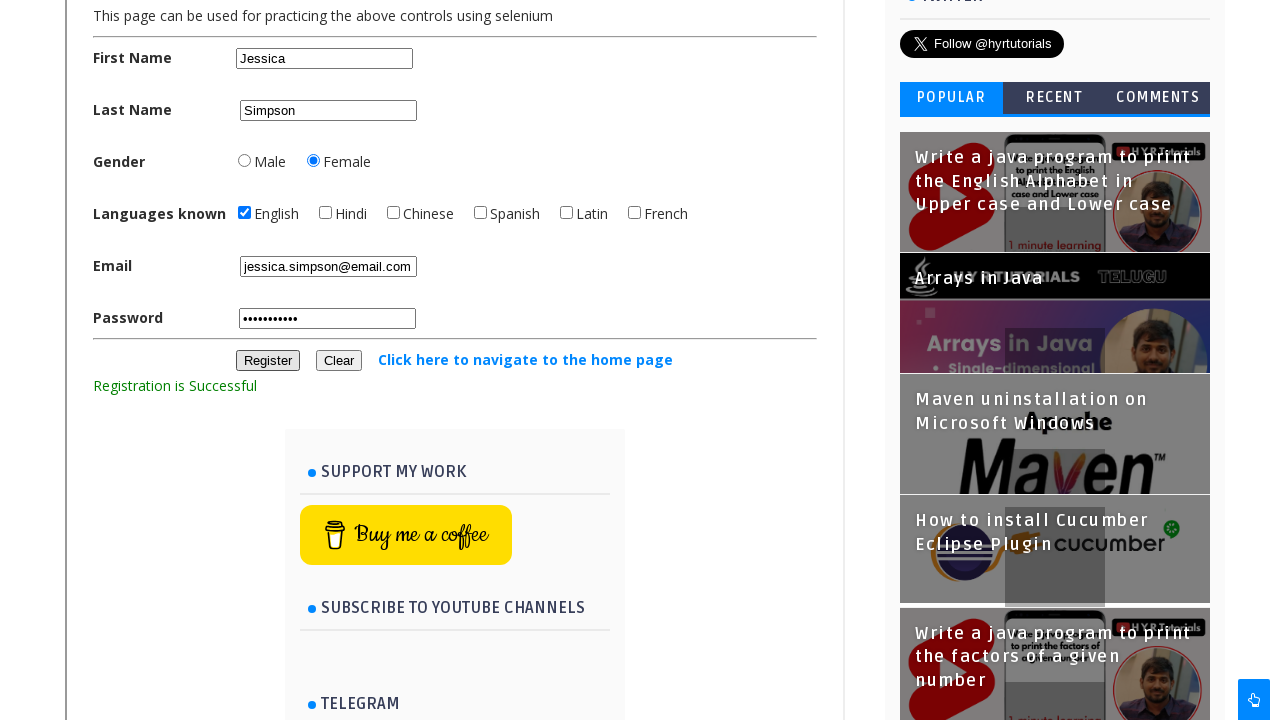